Tests drag and drop functionality by dragging an element to a drop zone and then dragging it back to its original position

Starting URL: https://grotechminds.com/drag-and-drop/

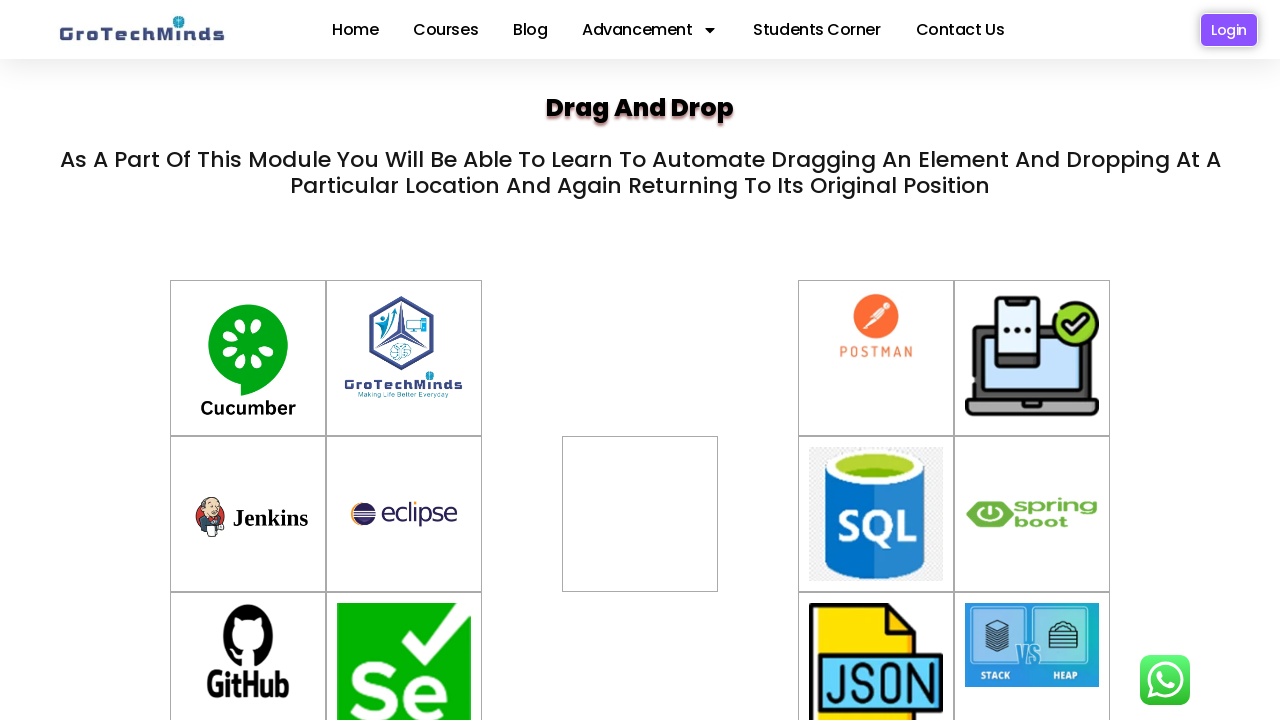

Located draggable element with id 'container-6'
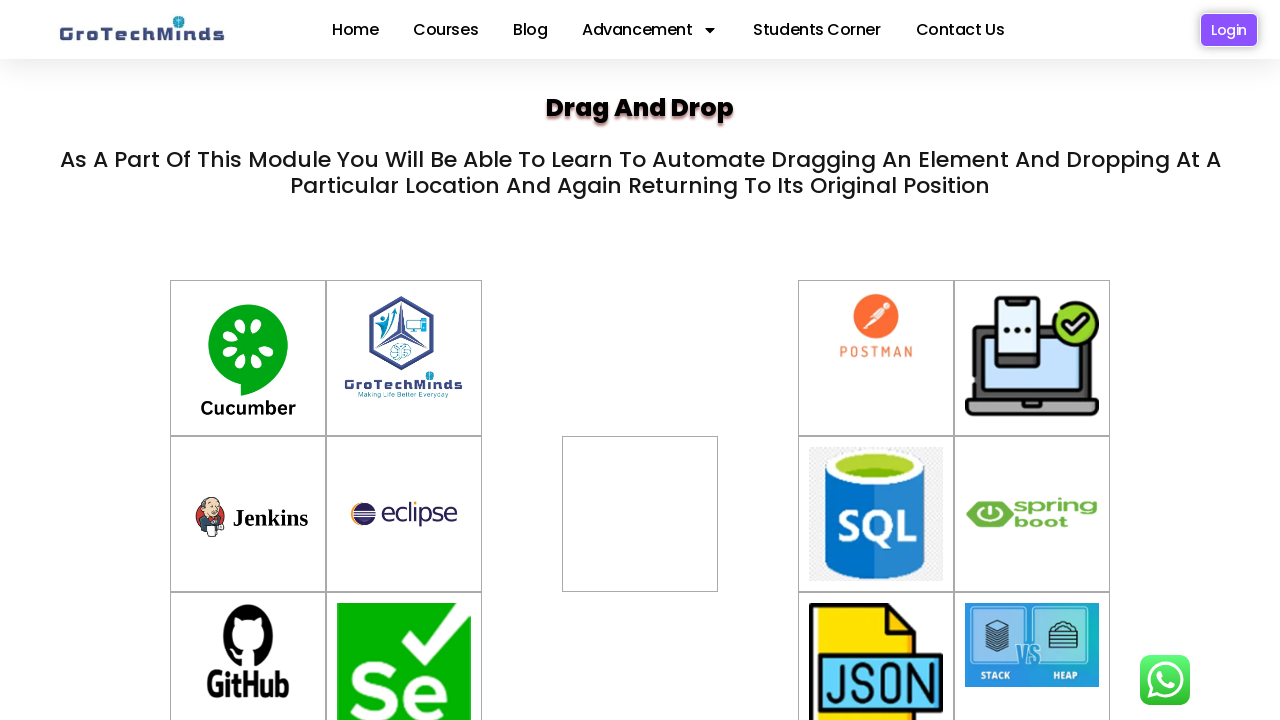

Located drop zone with id 'div2'
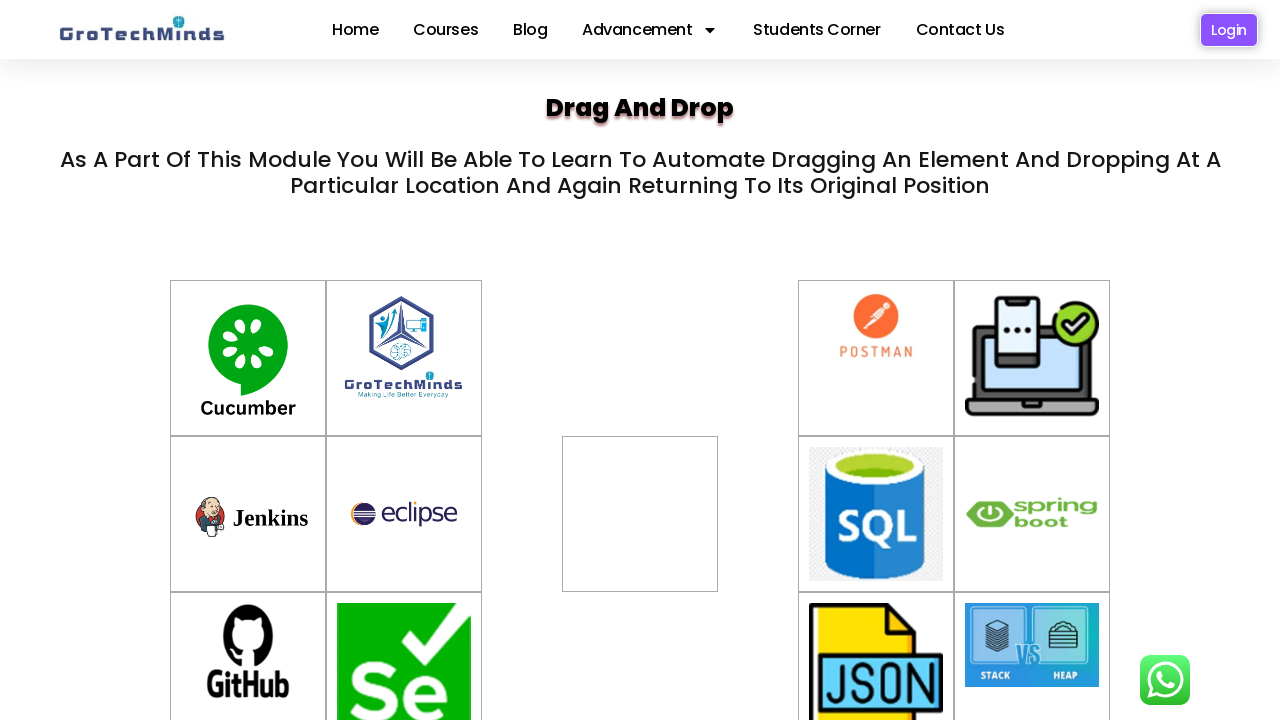

Dragged element to drop zone at (640, 514)
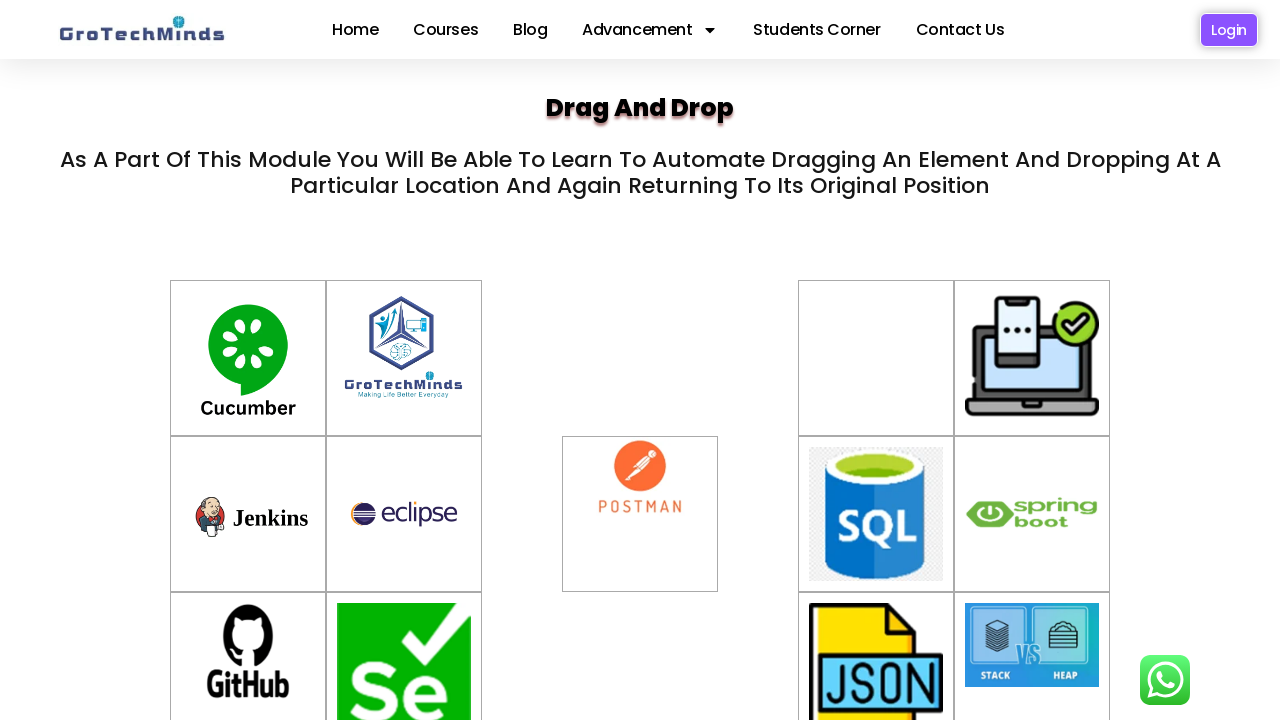

Waited 1 second for drag and drop to complete
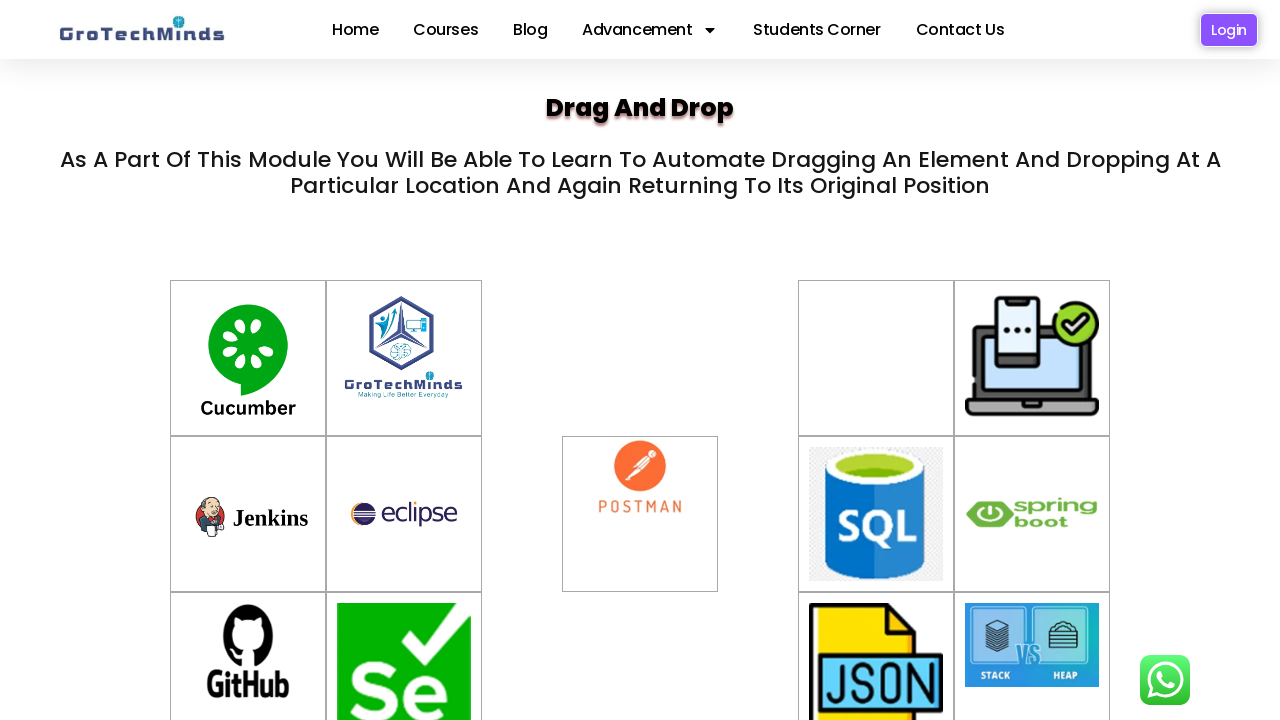

Dragged element back to original position at (876, 358)
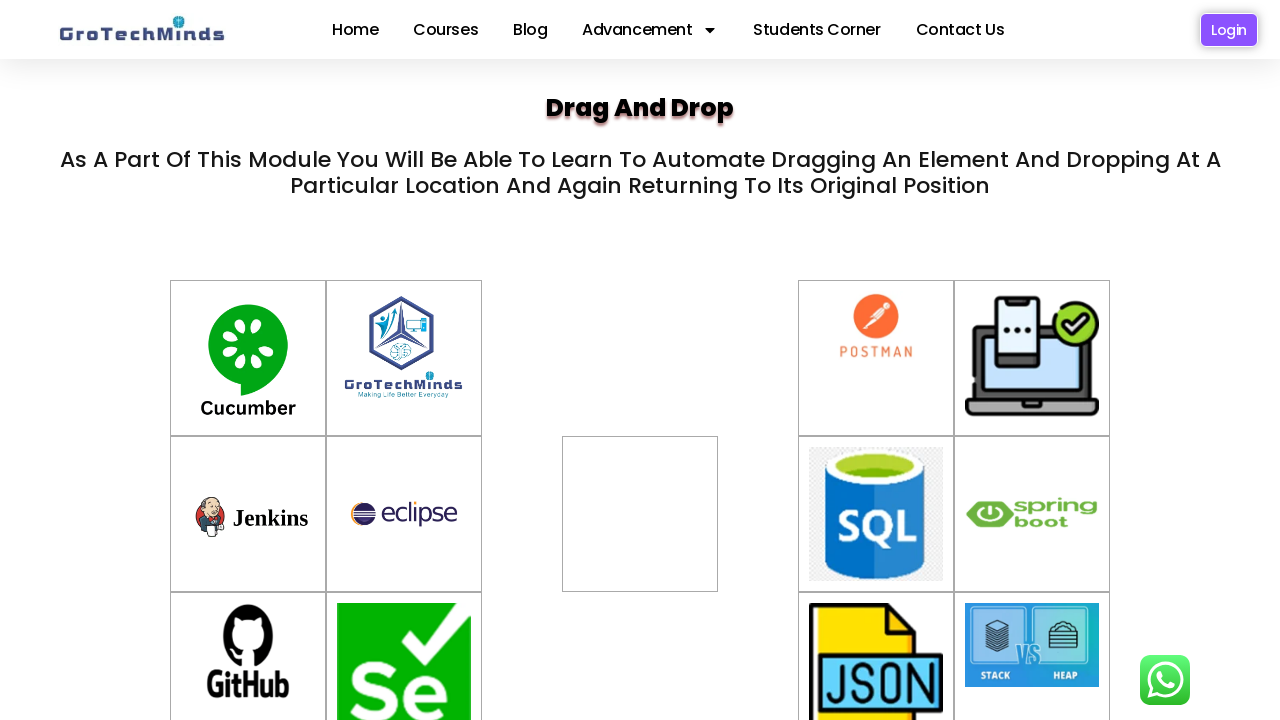

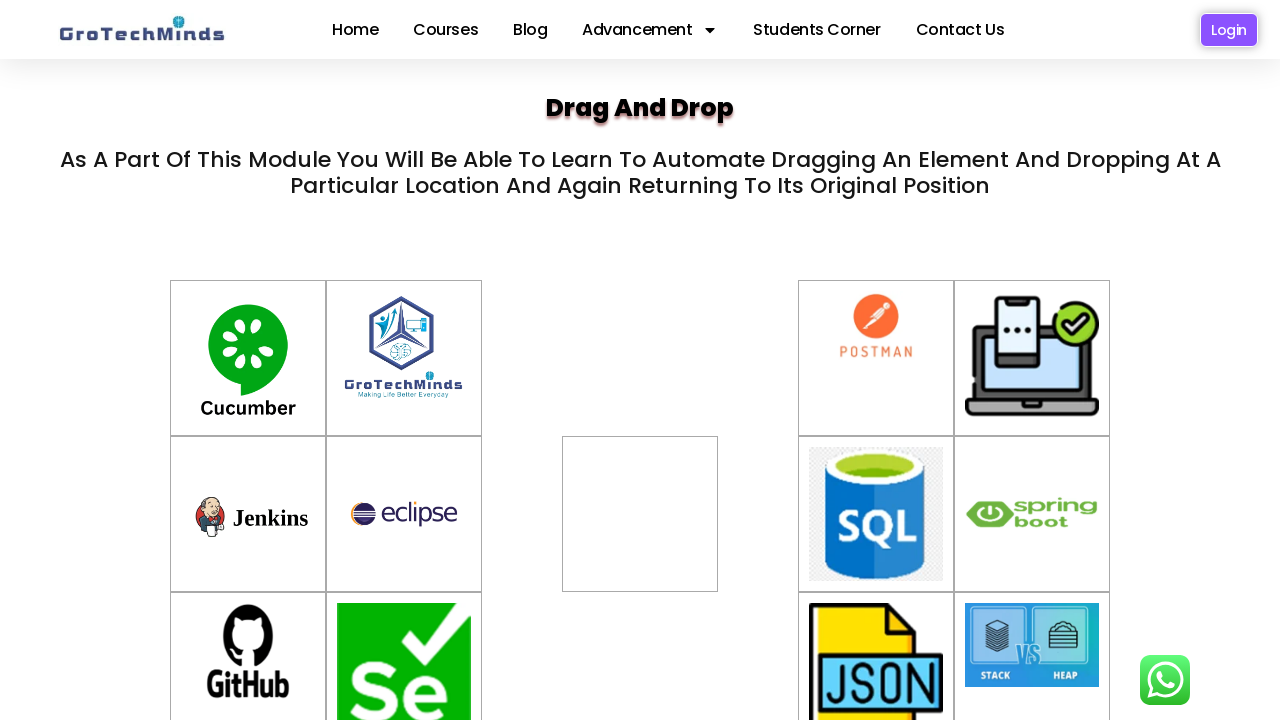